Tests selecting an option from a dropdown list using Selenium's Select helper (translated to Playwright's select_option), then verifying the correct option was selected.

Starting URL: http://the-internet.herokuapp.com/dropdown

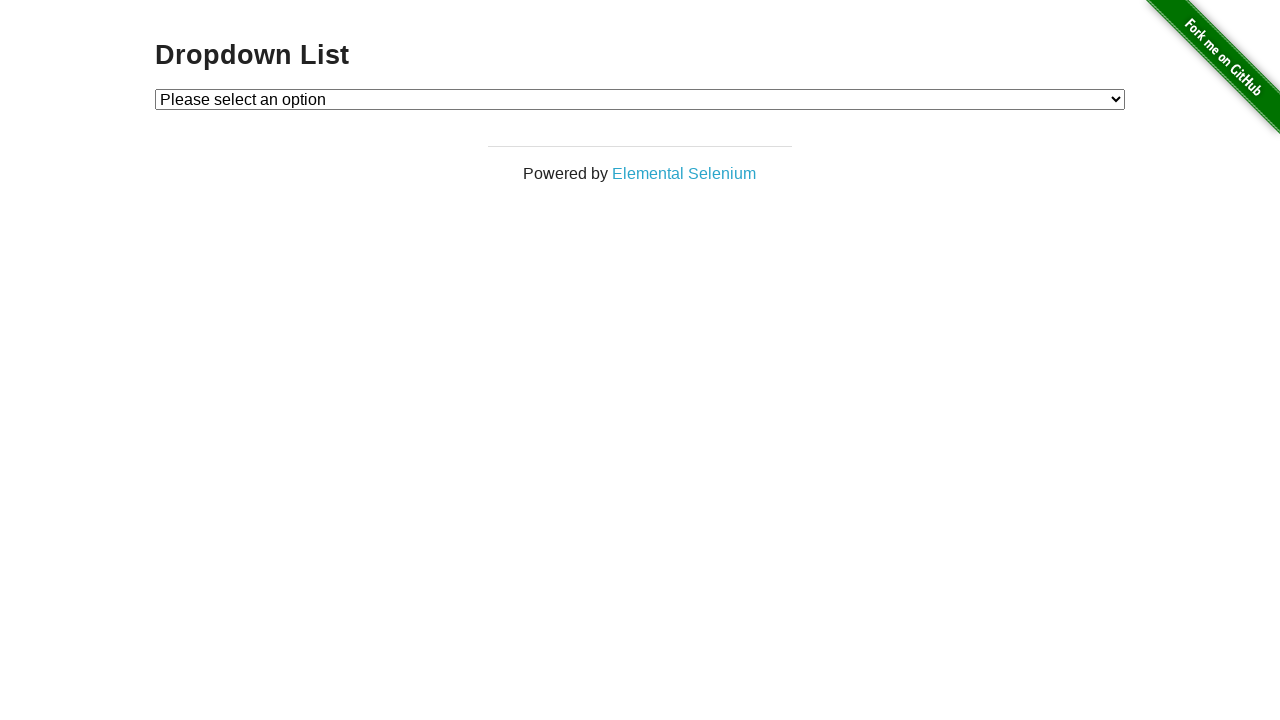

Selected 'Option 1' from dropdown using label on #dropdown
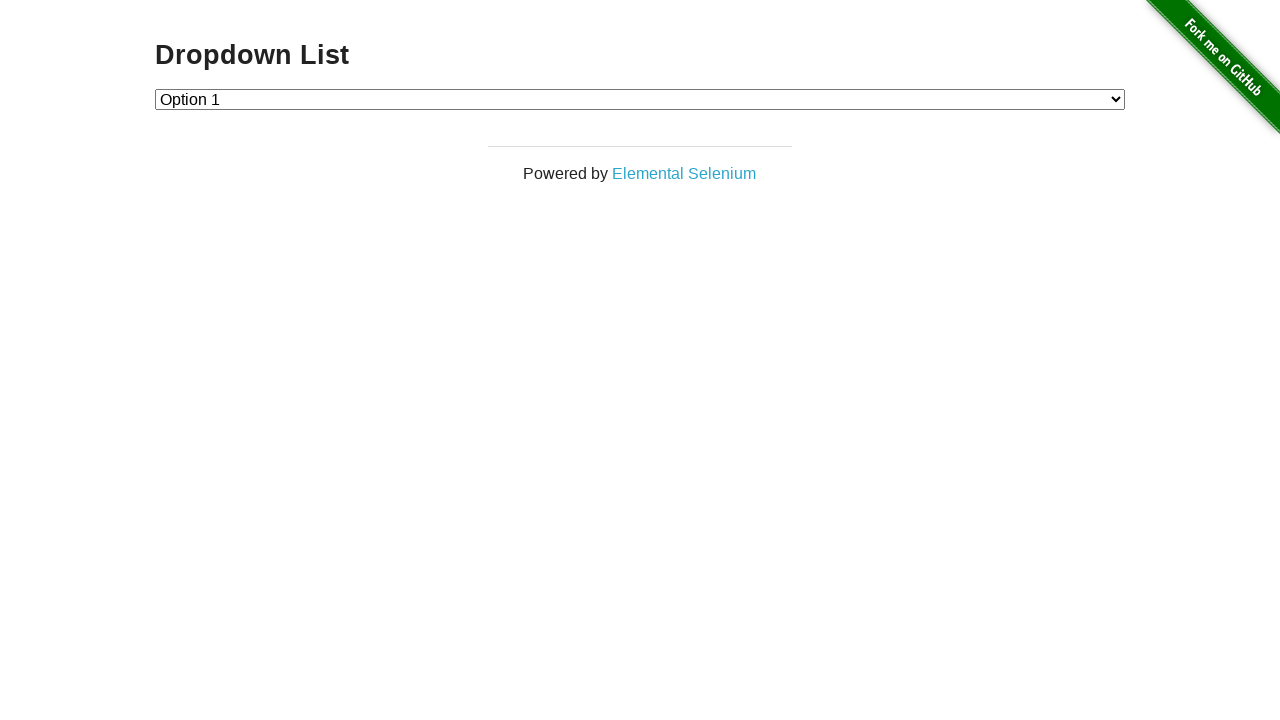

Retrieved selected dropdown value
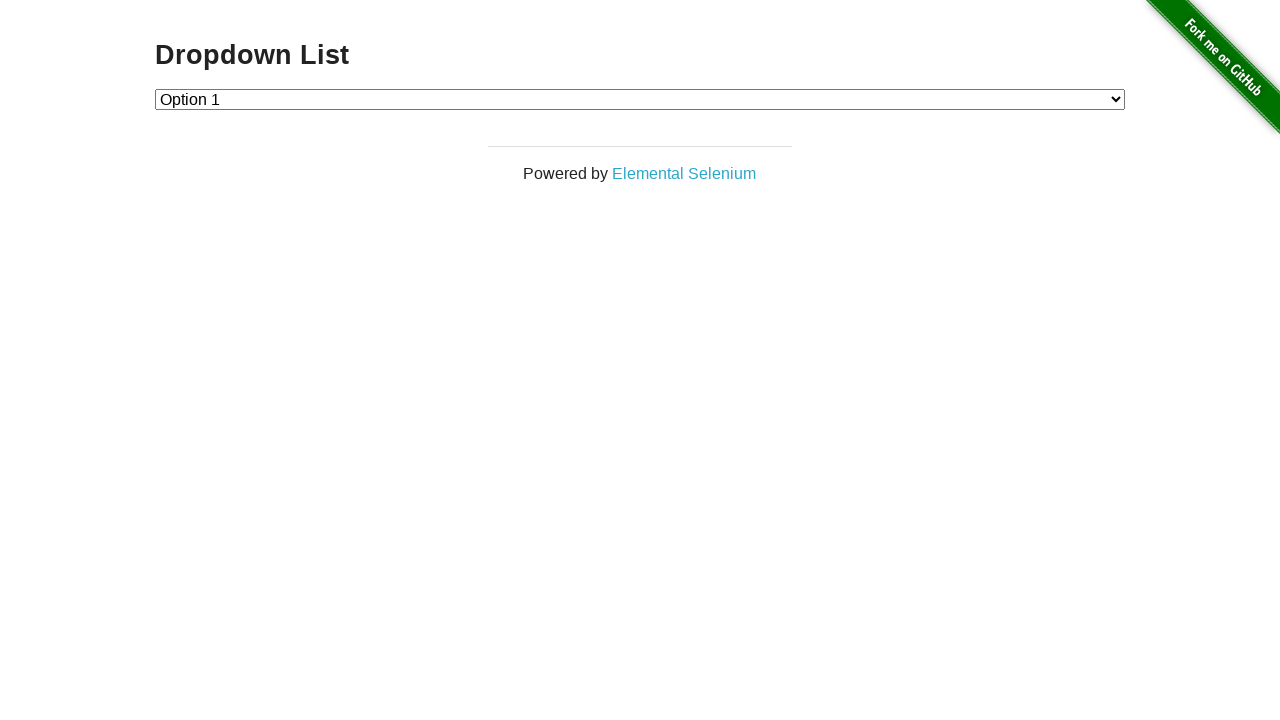

Verified that selected value equals '1' (Option 1)
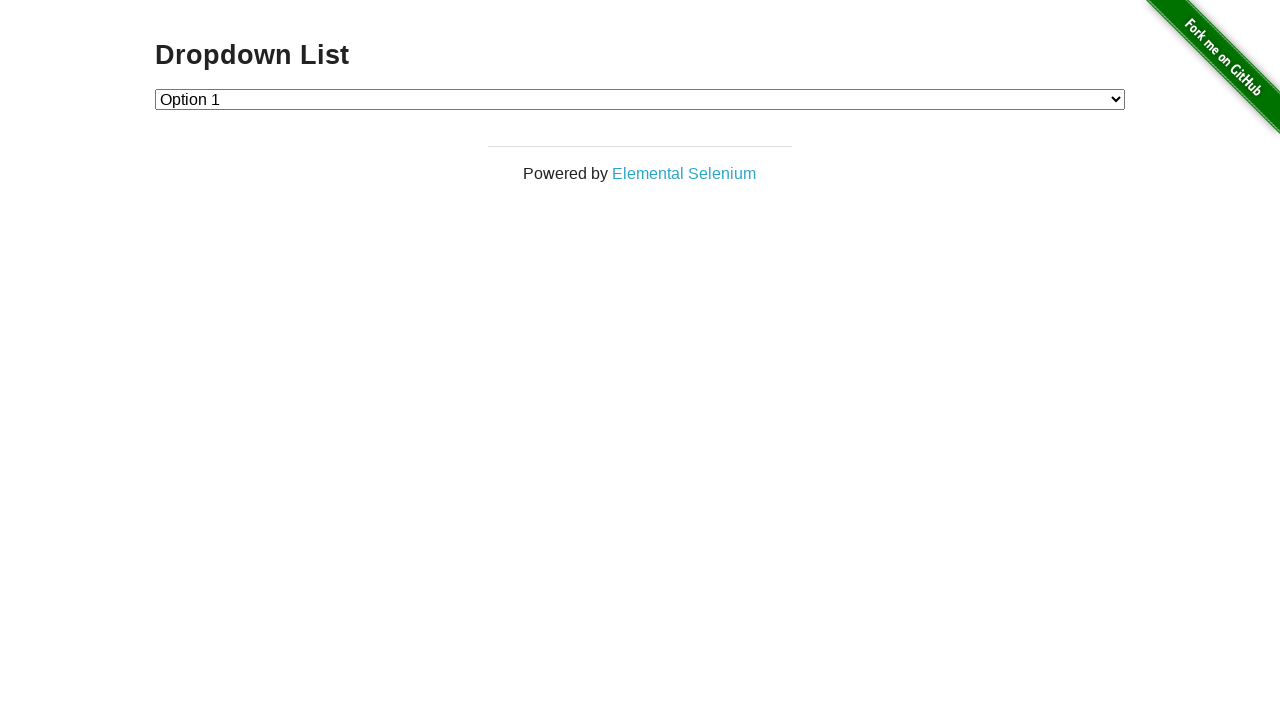

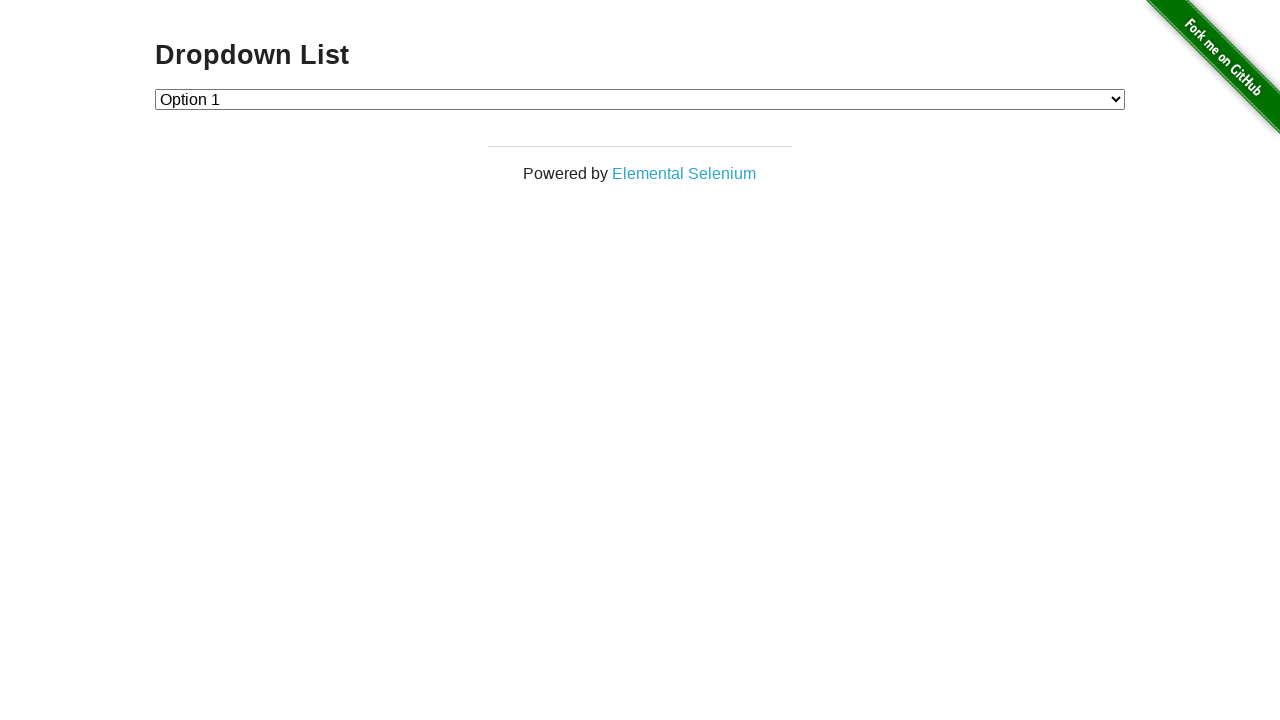